Fills a Google Form survey with specific prioritized responses favoring local shops, quick delivery, and clothing recommendations

Starting URL: https://docs.google.com/forms/d/e/1FAIpQLScllahy_tP2xN1jKZ9tY917MEjnnkliINCvaz91kffn3H5hEQ/viewform

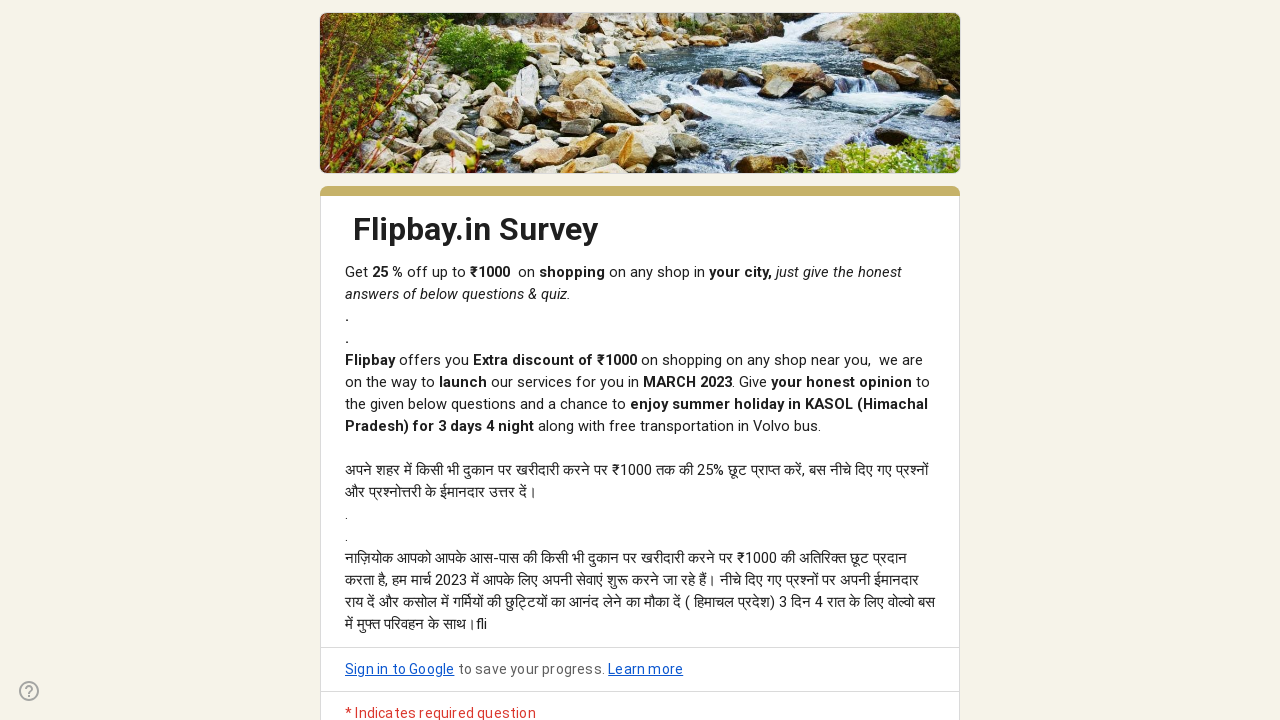

Selected 'Yes' for getting clothes from nearby shops at (554, 360) on xpath=//*[text()='Yes, I want to get cloths available in my nearby shops.']
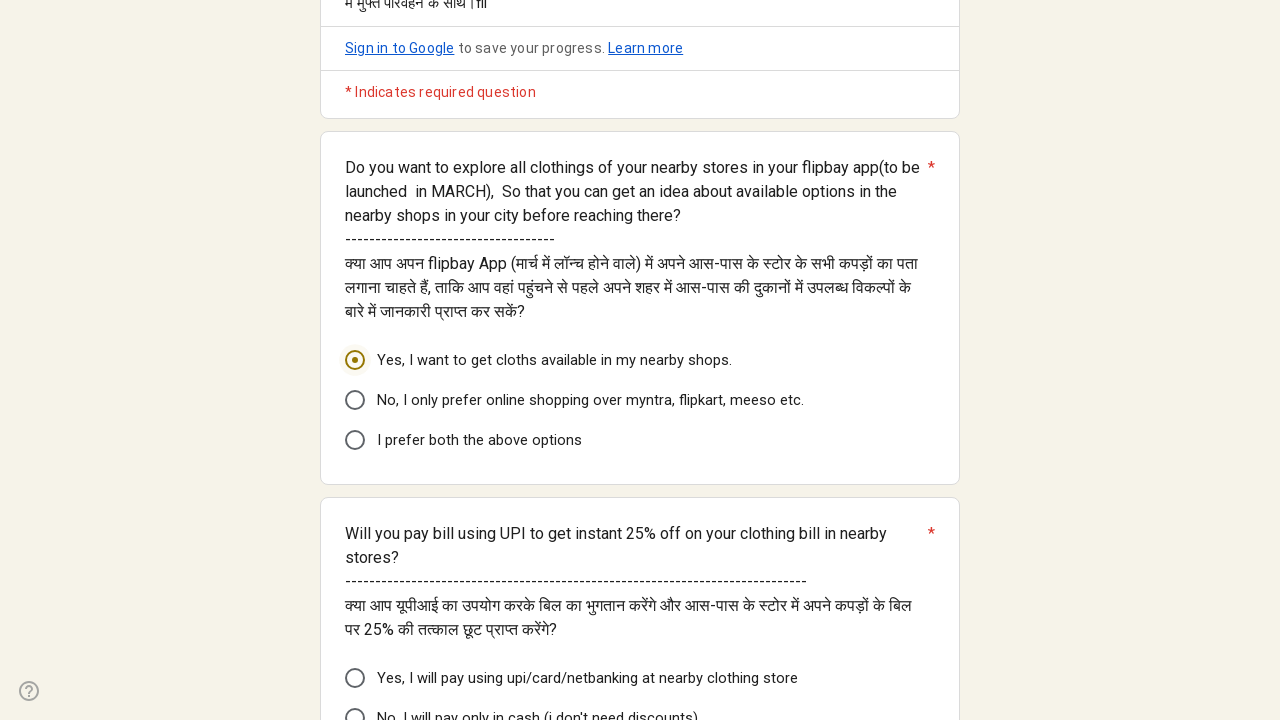

Selected payment method preference for nearby clothing store at (588, 678) on xpath=//*[text()='Yes, I will pay using upi/card/netbanking at nearby clothing s
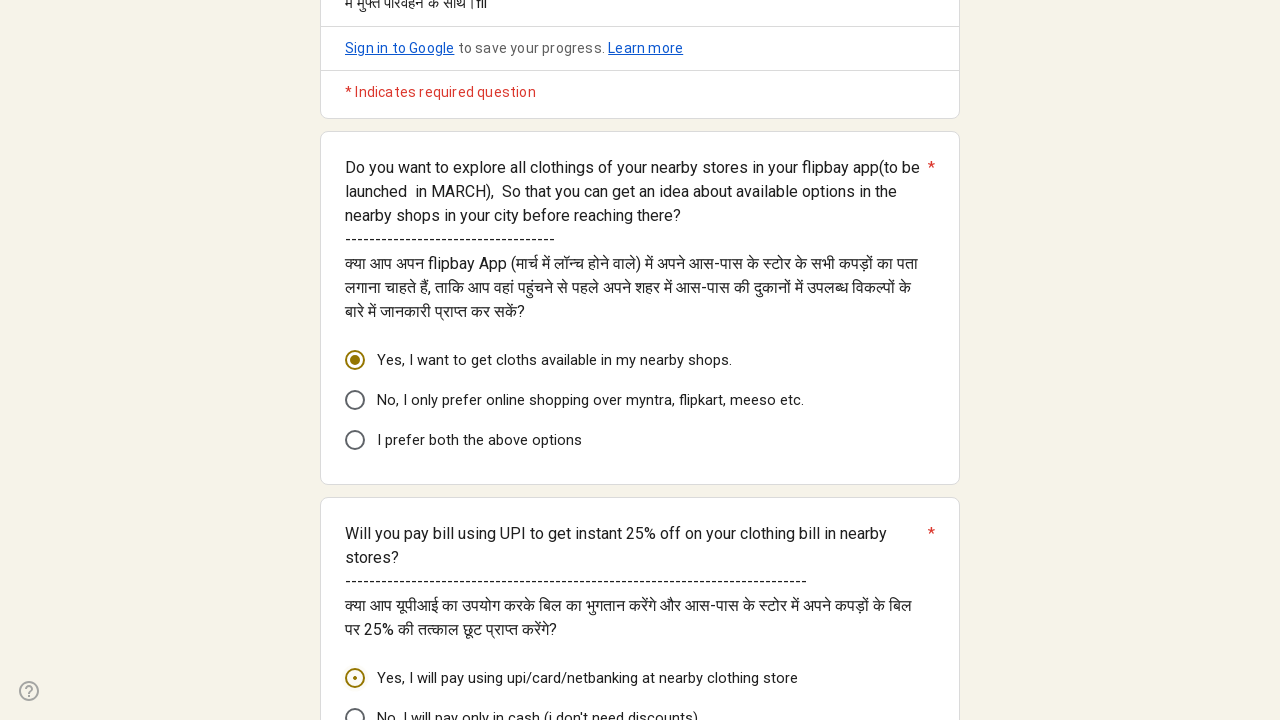

Selected 'Yes' for saving time (quick delivery preference) at (468, 360) on xpath=//*[text()='Yes, I want to save my time']
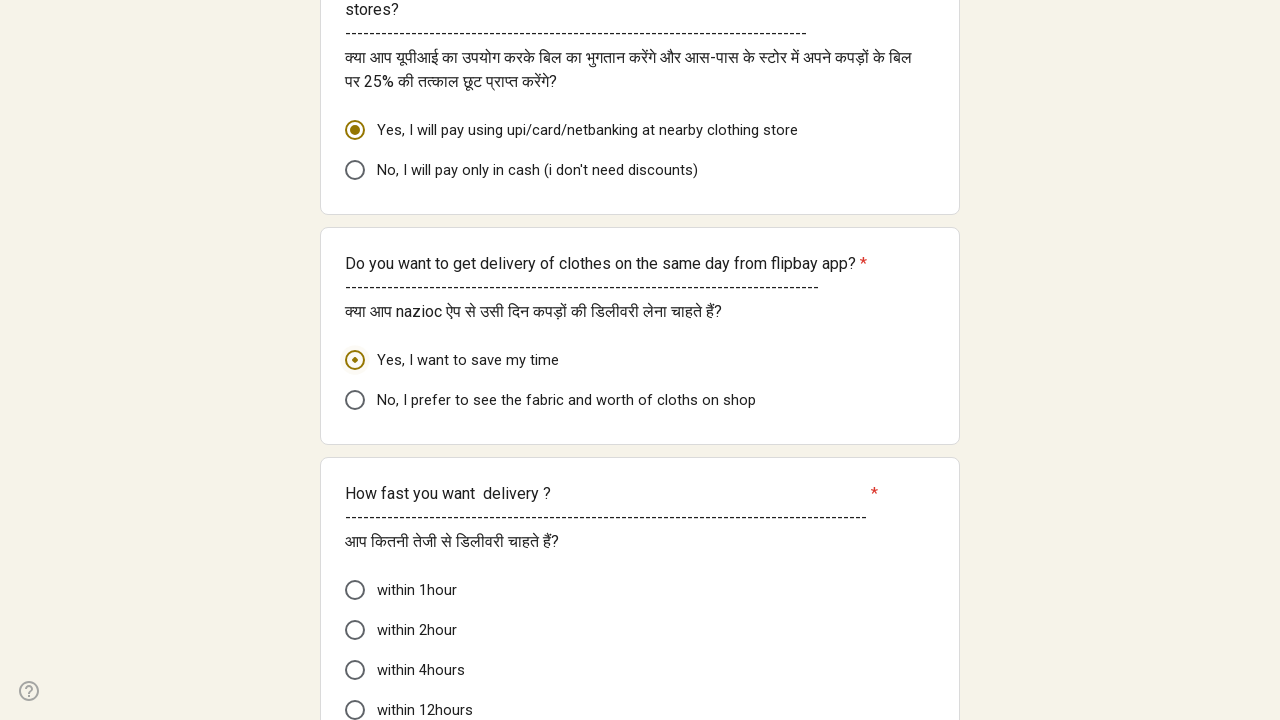

Selected delivery time preference of within 4 hours at (421, 670) on xpath=//*[text()='within 4hours']
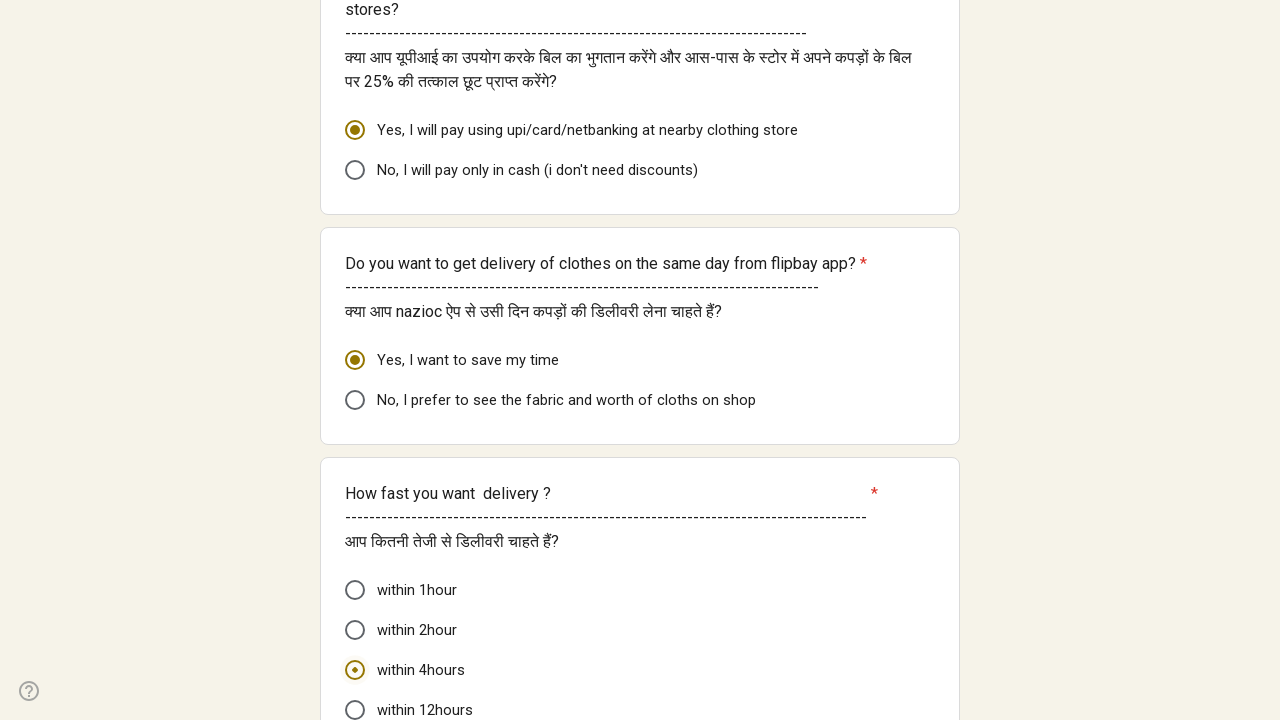

Selected 'Yes' for receiving trendy clothing recommendations at (560, 360) on xpath=//*[text()='Yes, I want to know about trendy outfits which suits me']
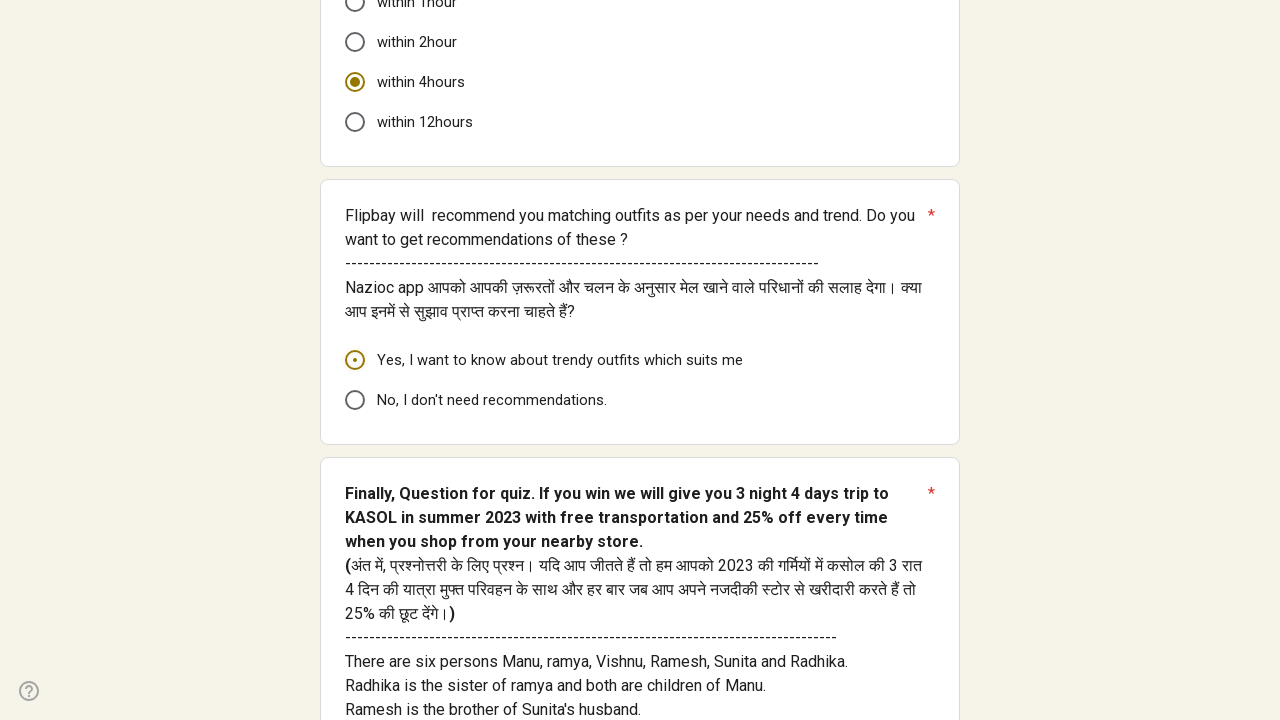

Selected 'Ramya' as the recommendation preference at (400, 360) on xpath=//*[text()='Ramya']
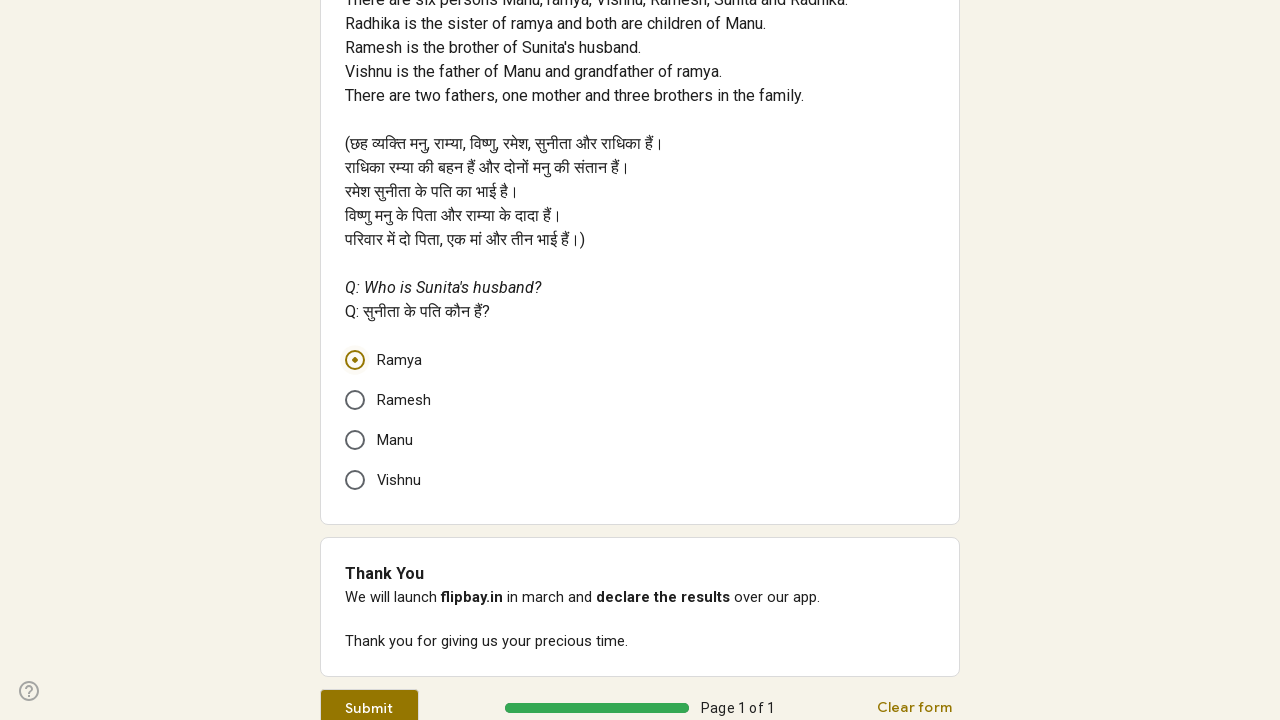

Clicked Submit button to complete the form at (369, 702) on xpath=//*[text()='Submit']
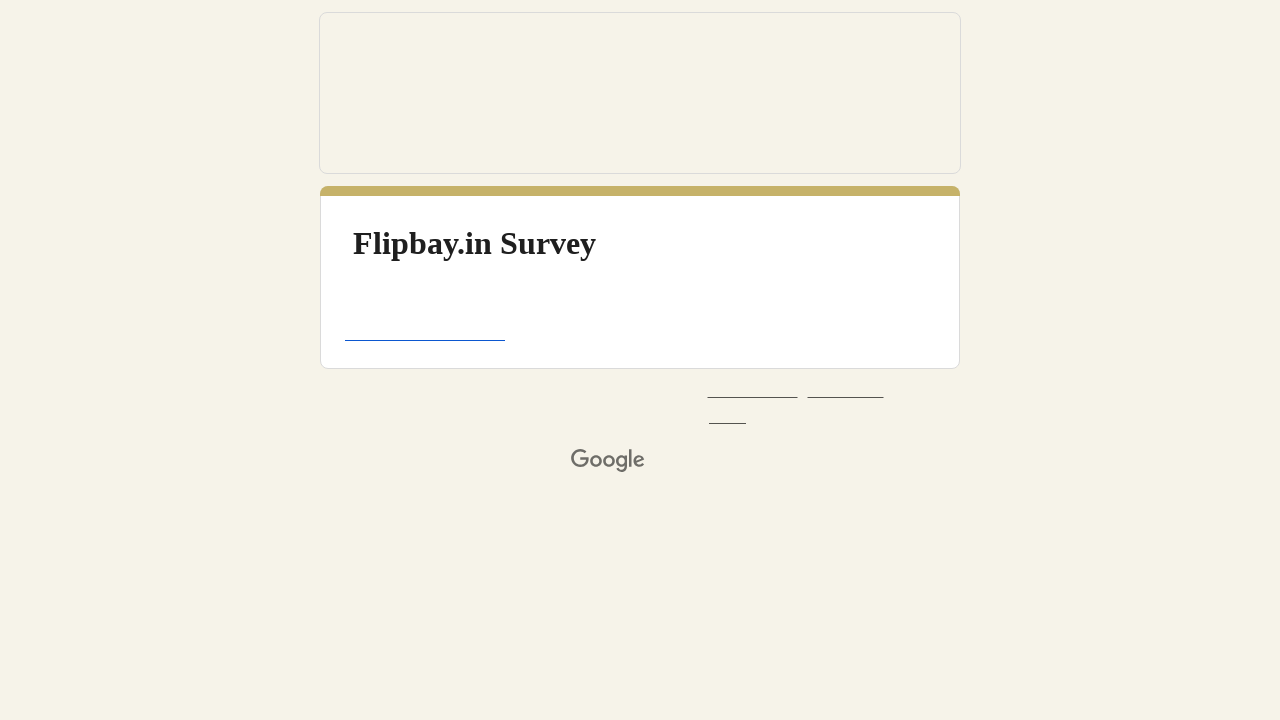

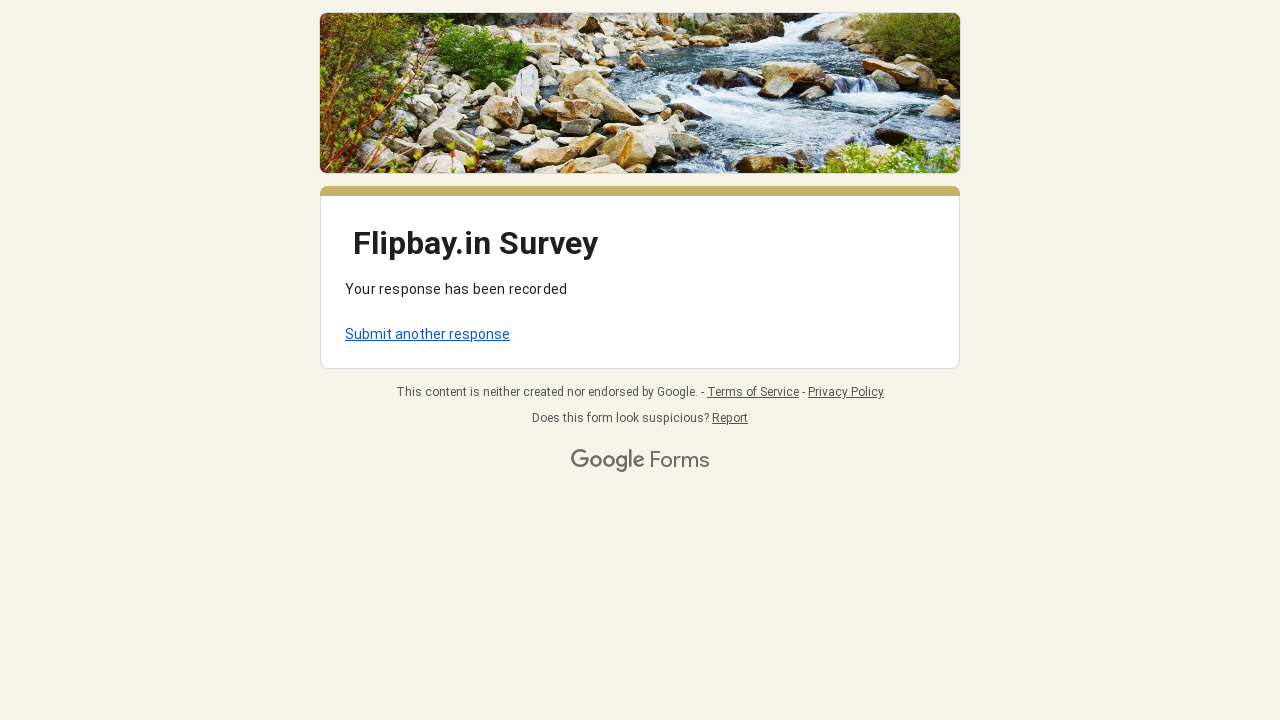